Tests that submitting empty username and password fields displays the error message "Epic sadface: Username is required"

Starting URL: https://www.saucedemo.com/

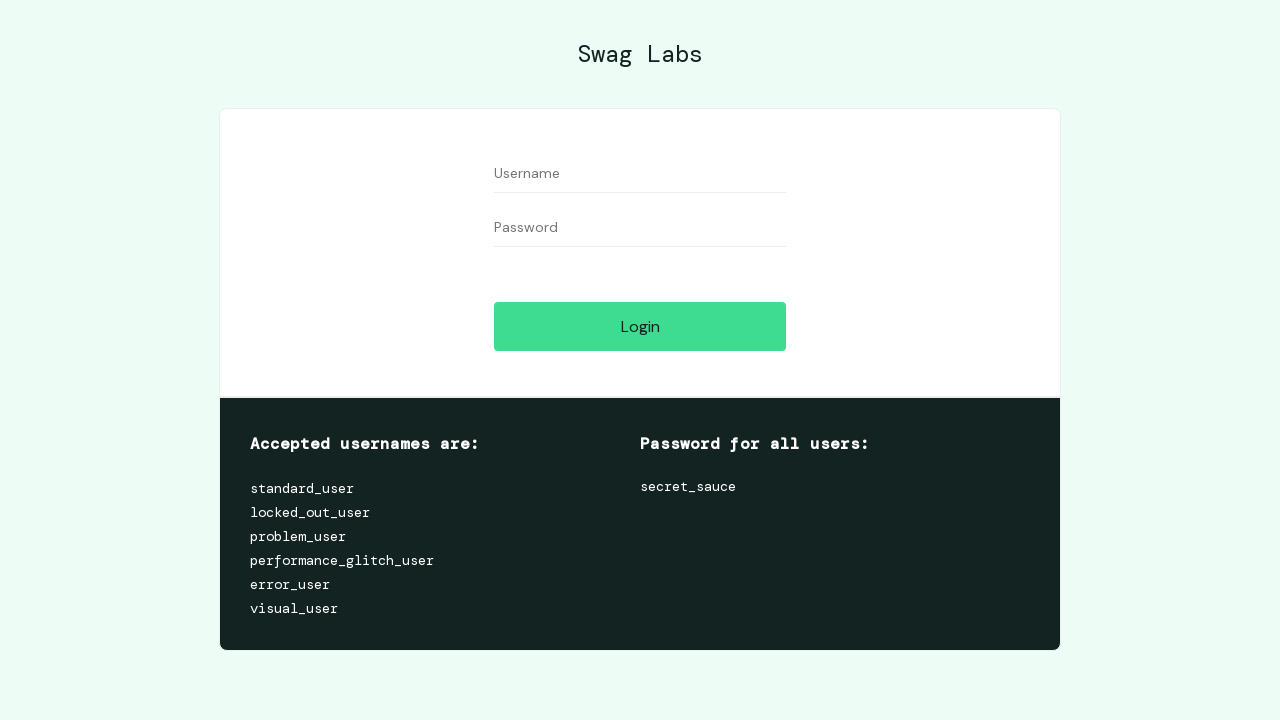

Cleared username field on #user-name
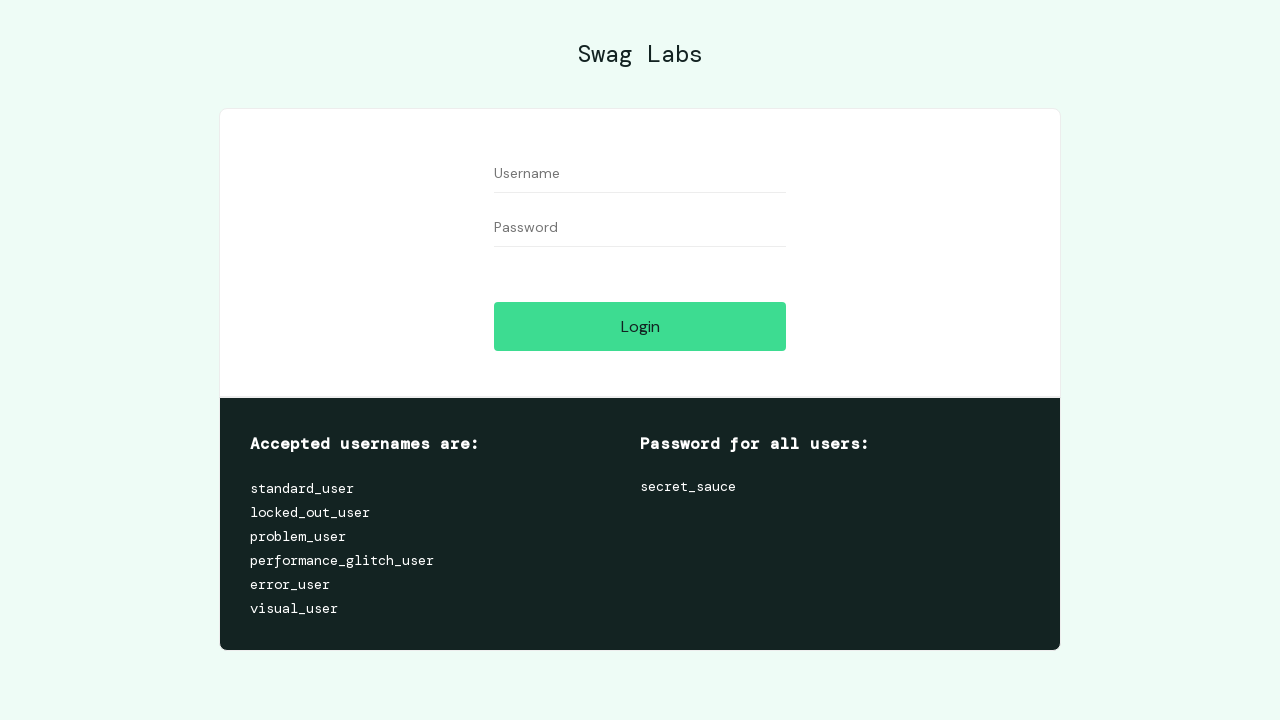

Cleared password field on #password
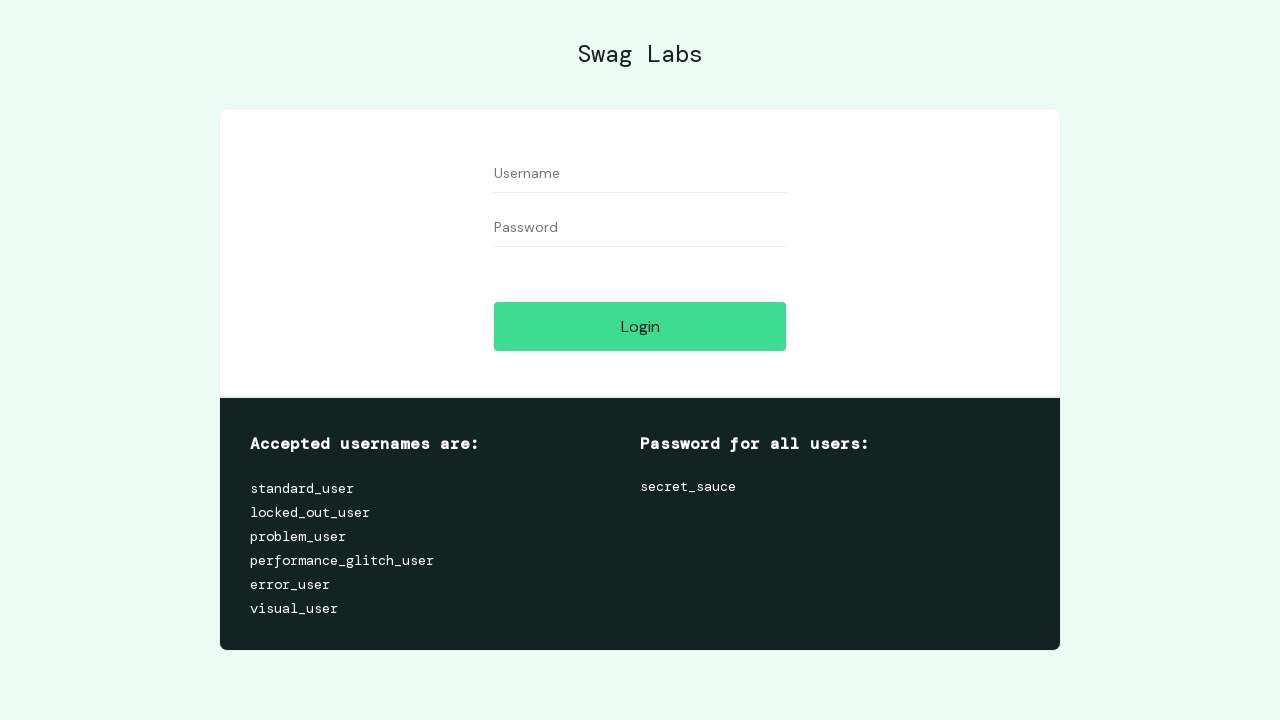

Clicked login button with empty credentials at (640, 326) on #login-button
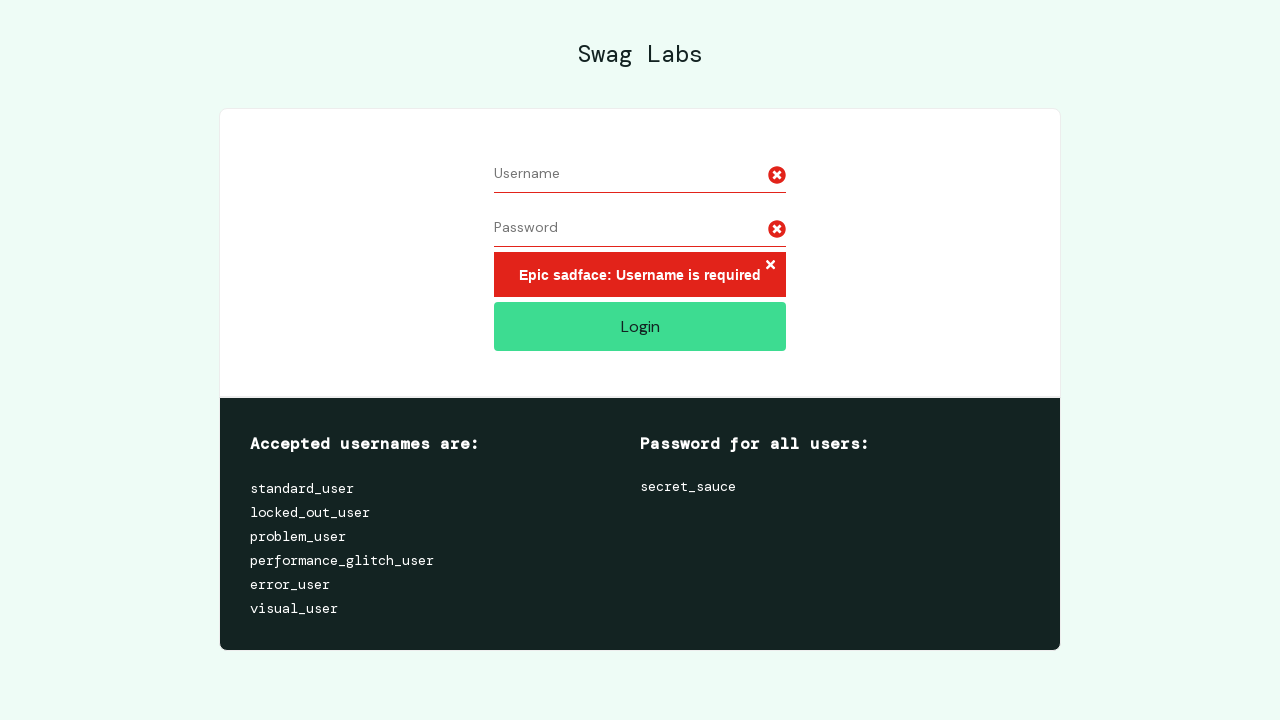

Error message container appeared, verifying 'Epic sadface: Username is required' message
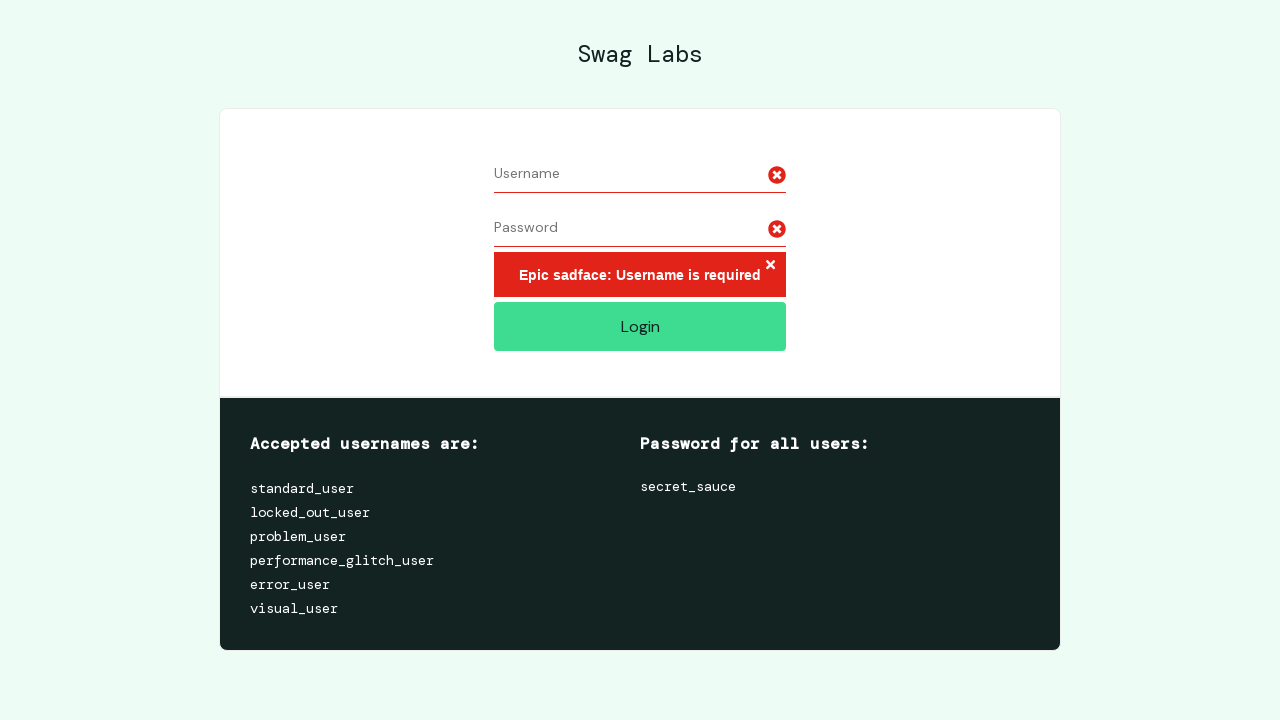

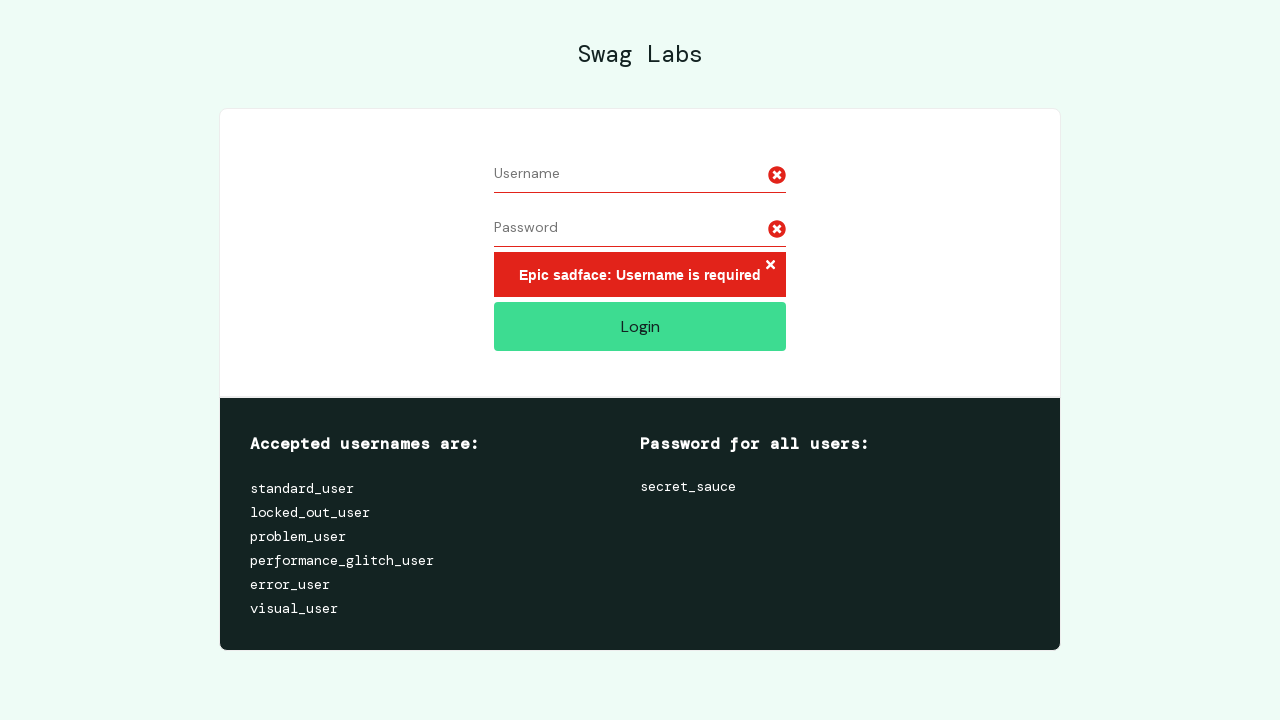